Navigates to the Aston Martin homepage and verifies the page loads successfully

Starting URL: https://www.astonmartin.com/en/

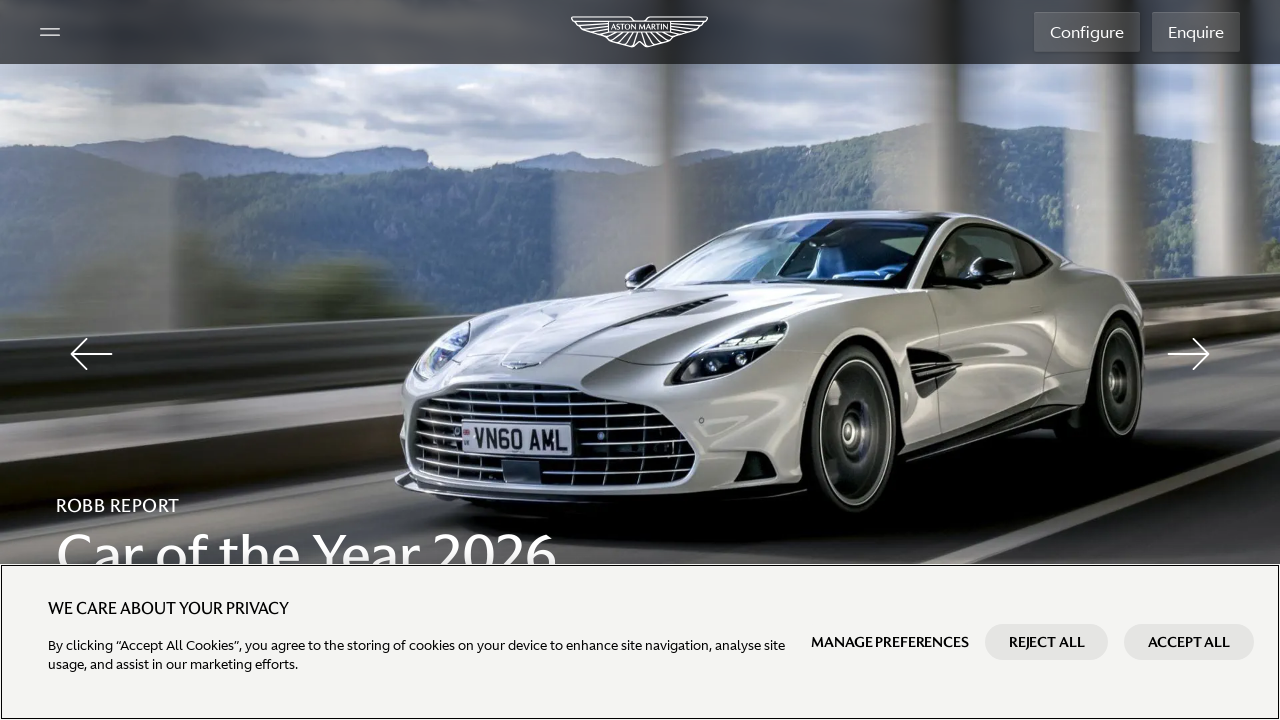

Waited for page to fully load (networkidle)
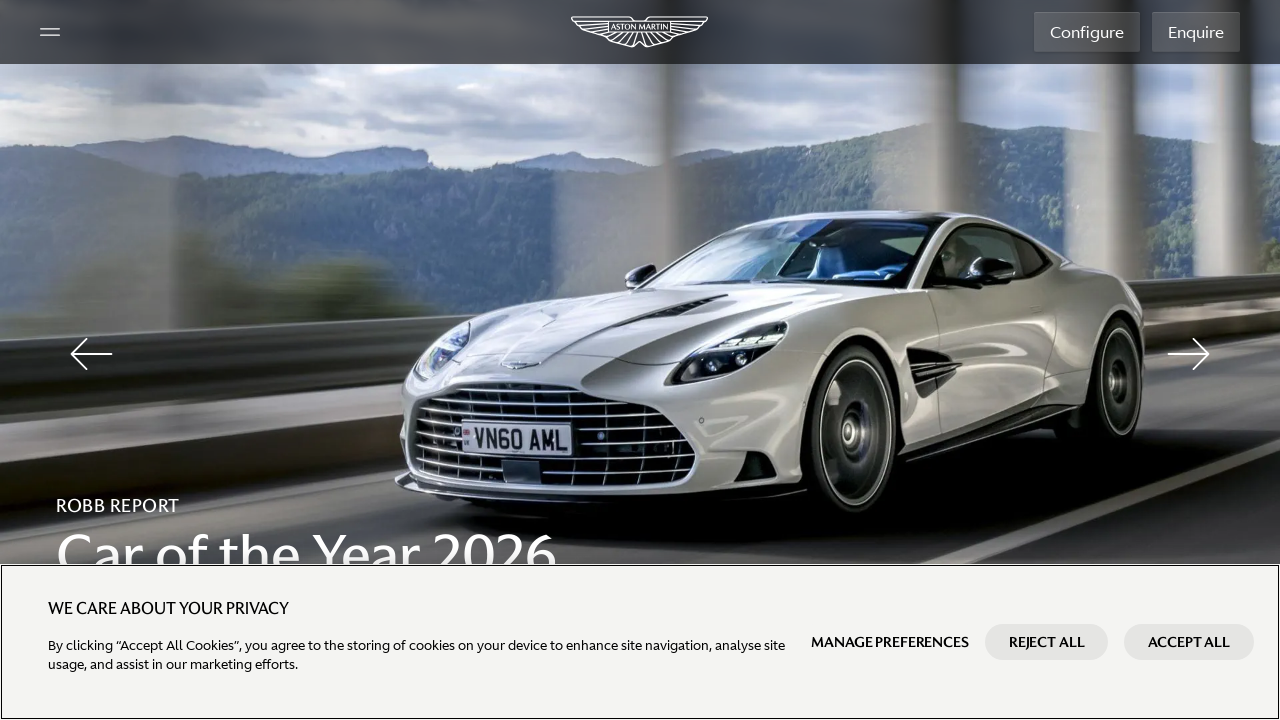

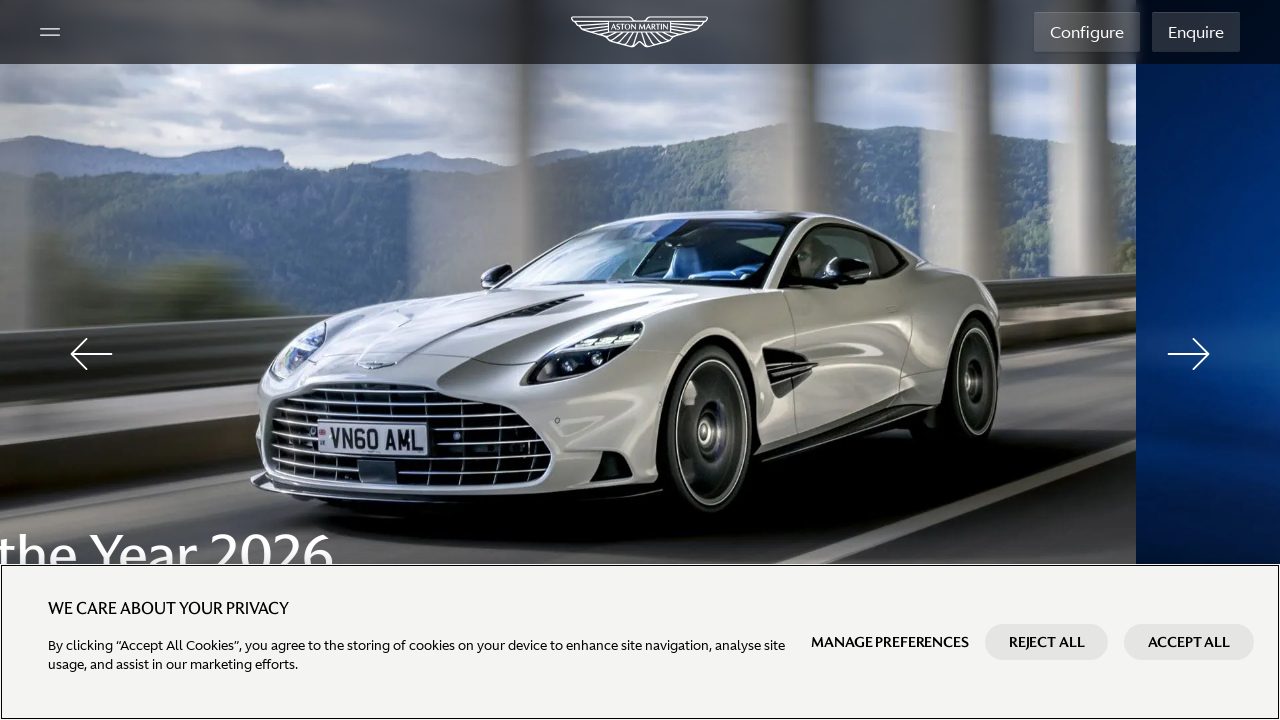